Tests getByText locator by clicking on the Home text element on the demoblaze website

Starting URL: https://www.demoblaze.com/

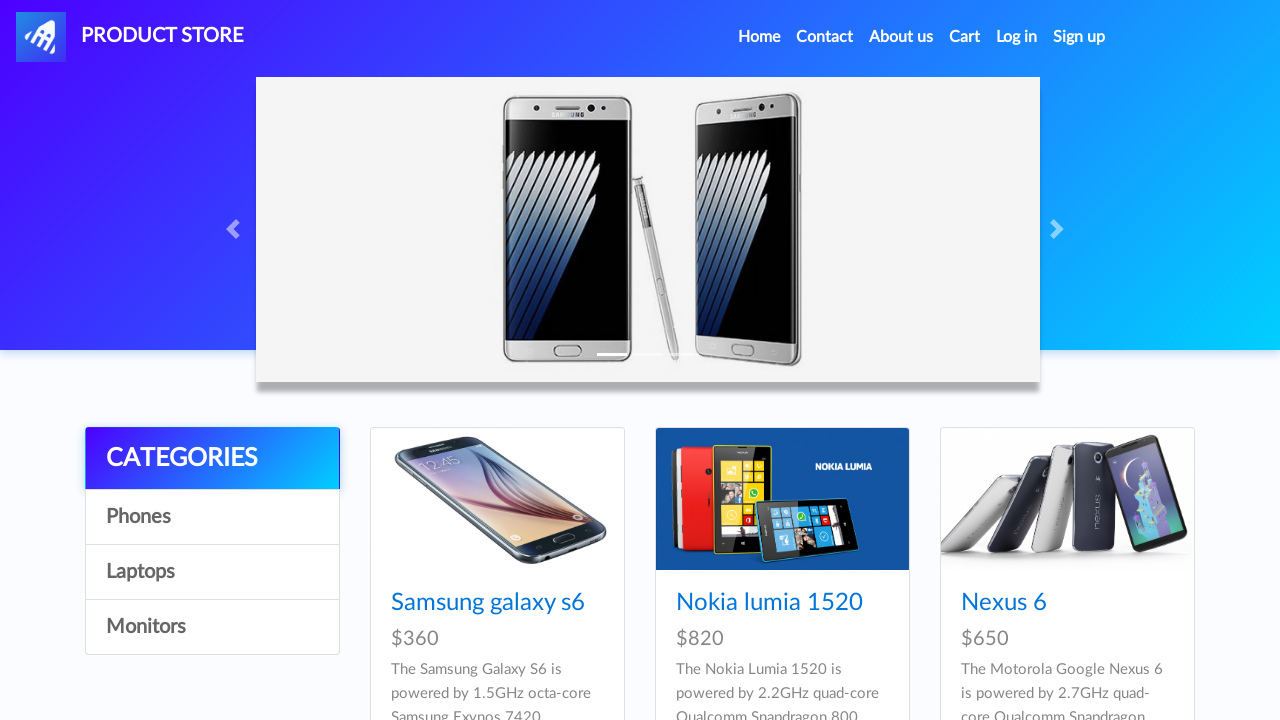

Navigated to https://www.demoblaze.com/
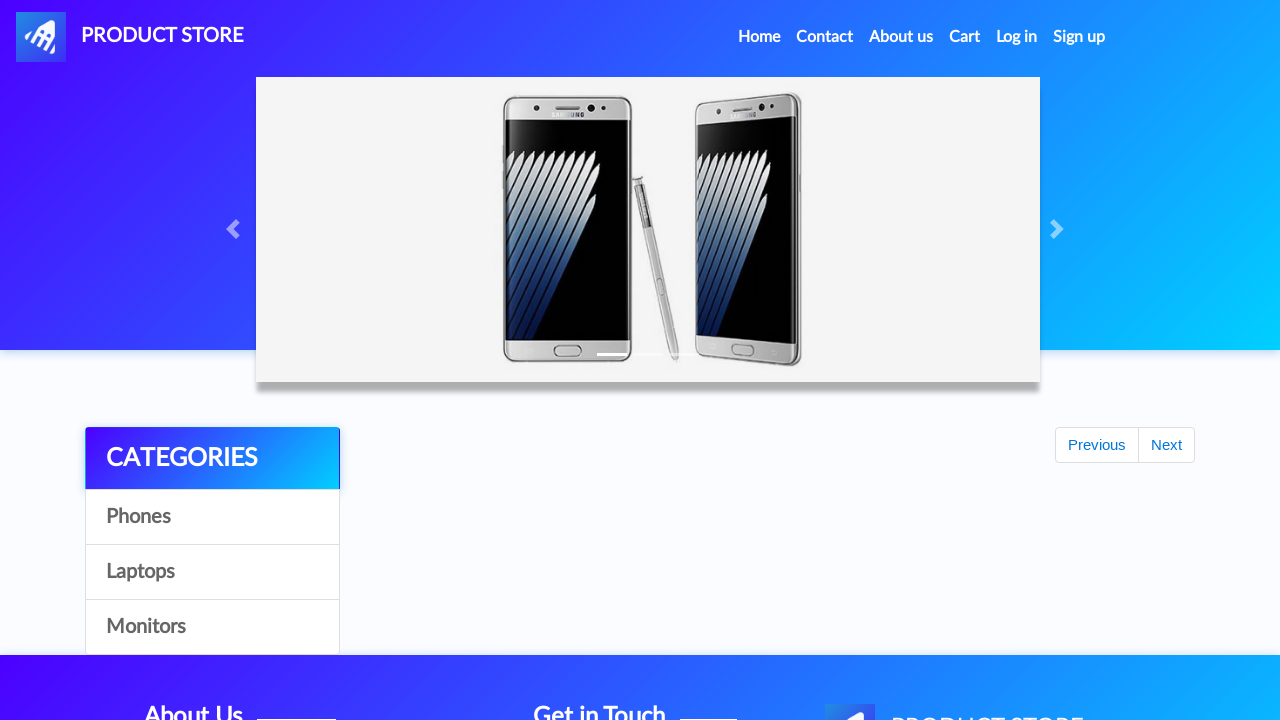

Clicked on 'Home' text element using getByText locator at (759, 37) on internal:text="Home"i
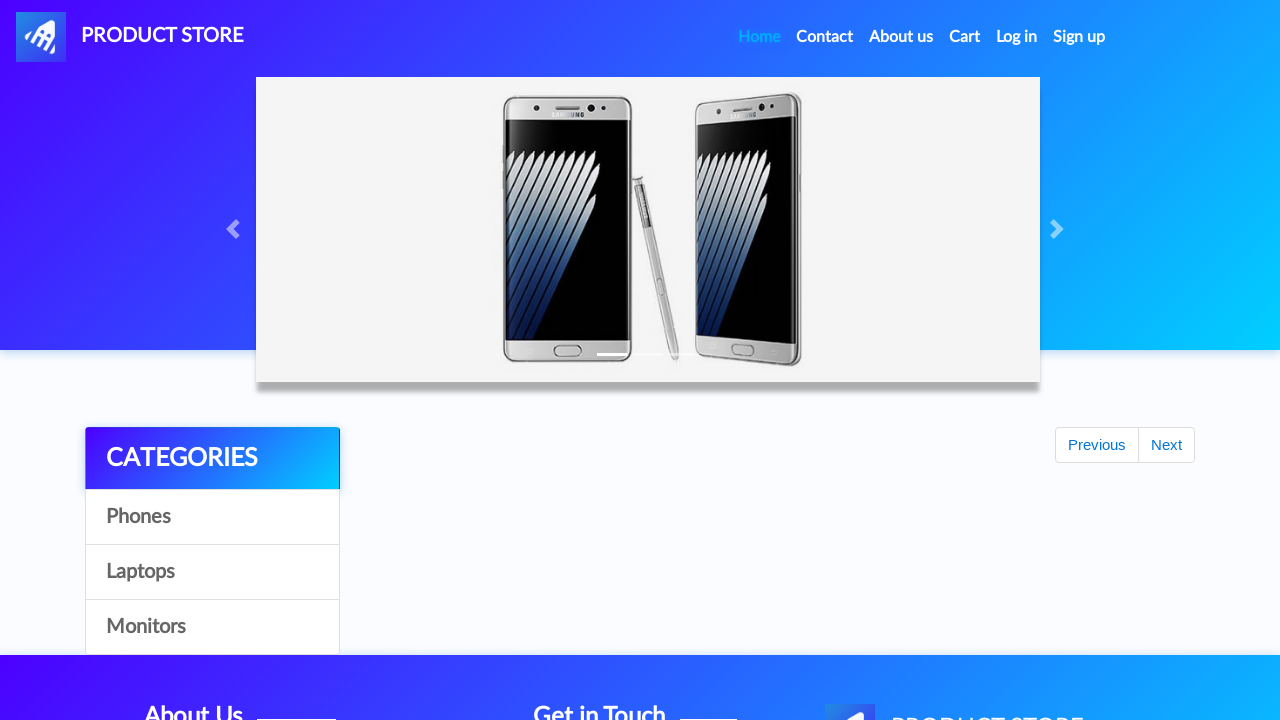

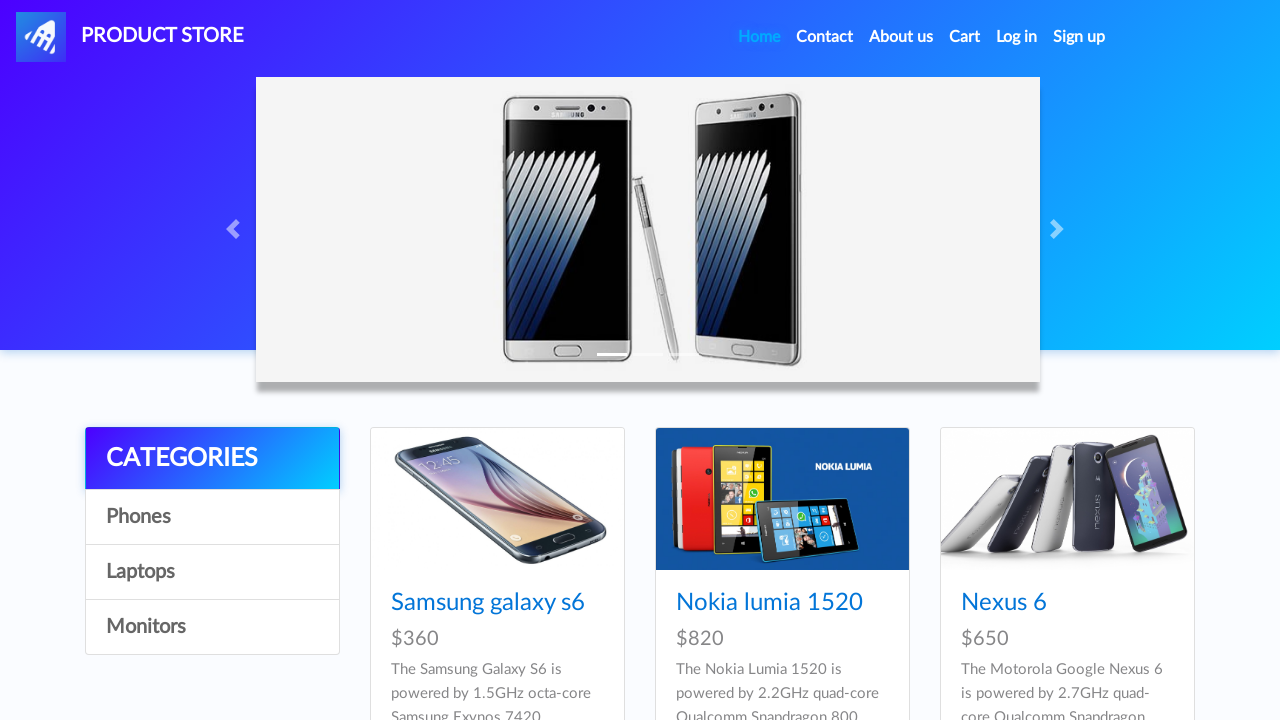